Validates that the toggle colors button has the correct onclick handler

Starting URL: https://jaredwebber.dev

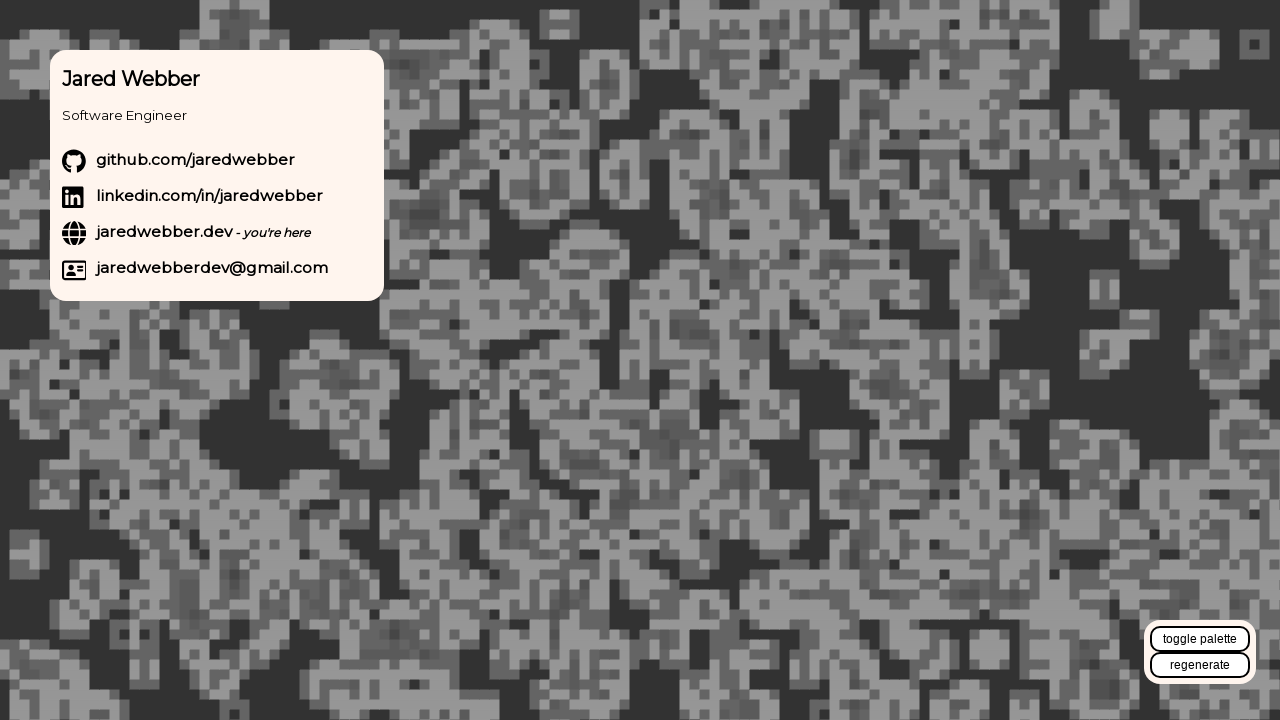

Navigated to https://jaredwebber.dev
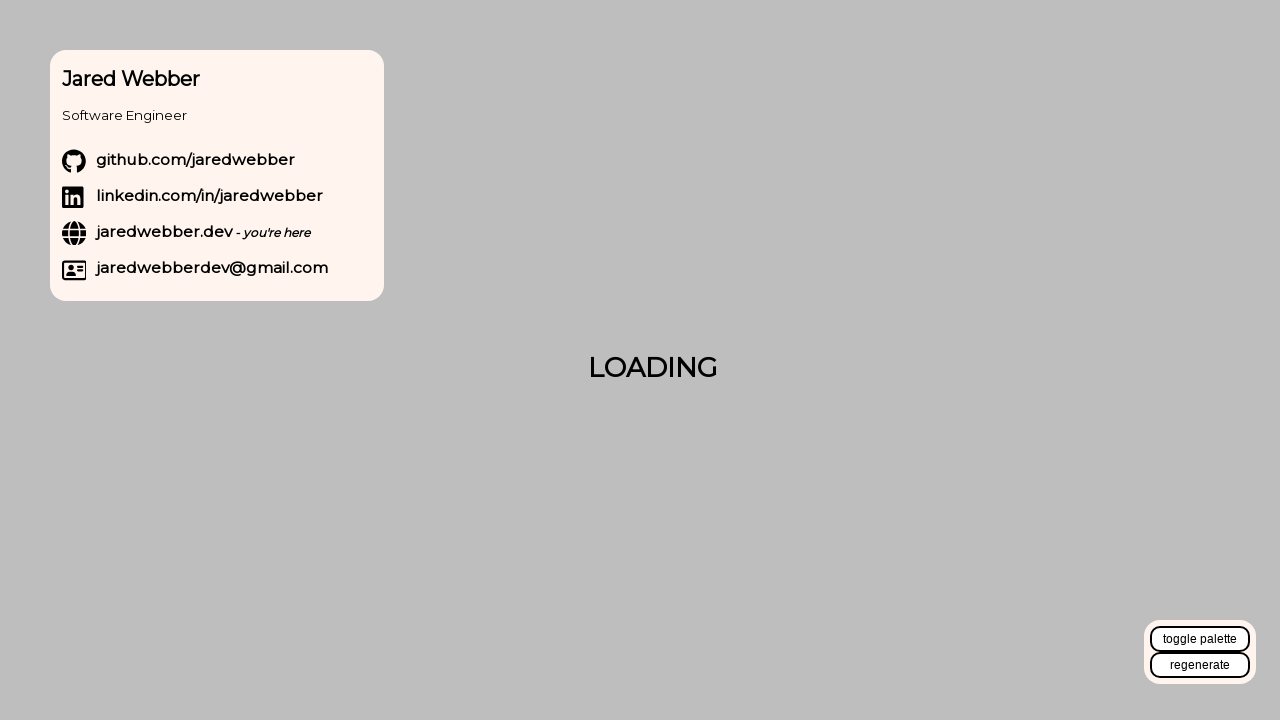

Located toggle colors button element
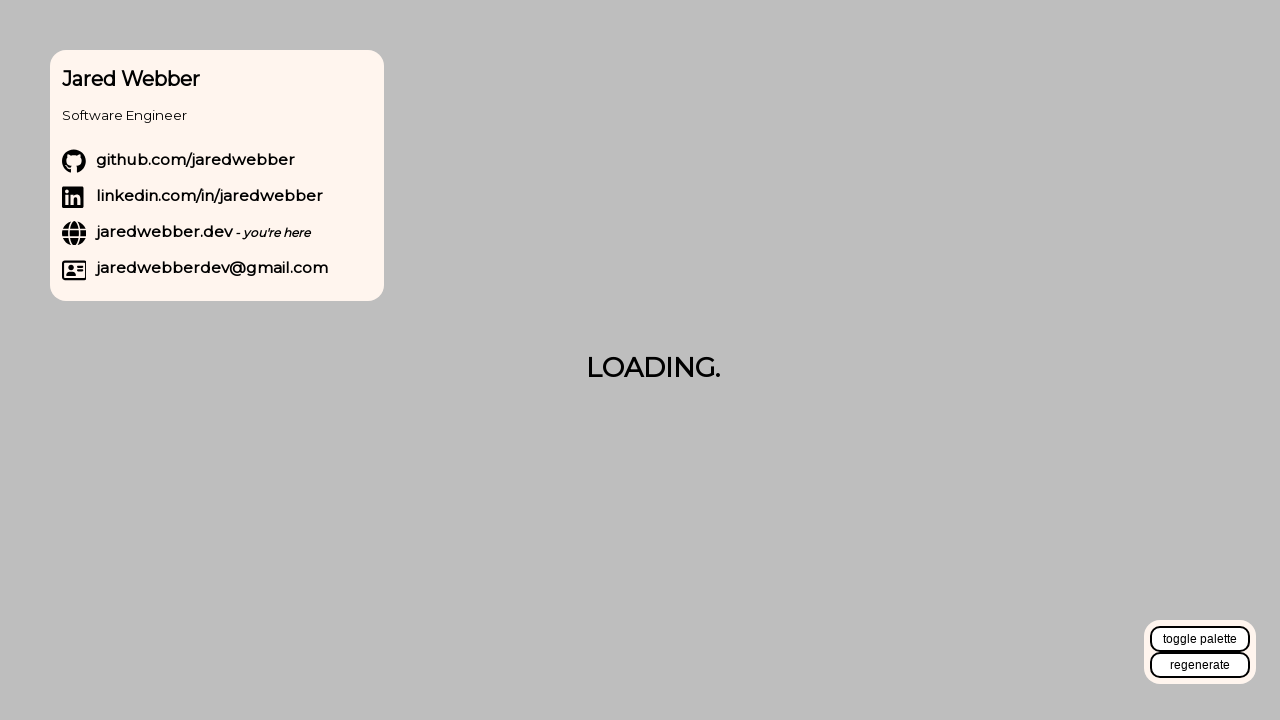

Verified toggle colors button has correct onclick handler 'toggleColours()'
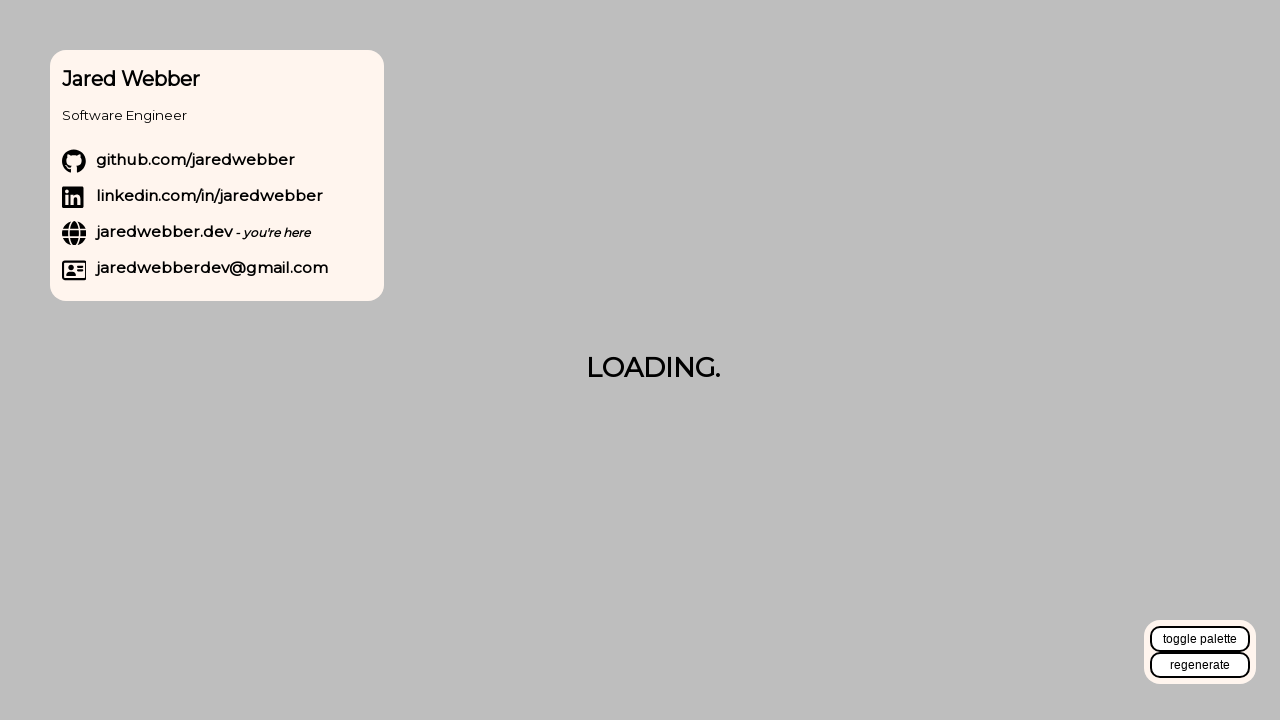

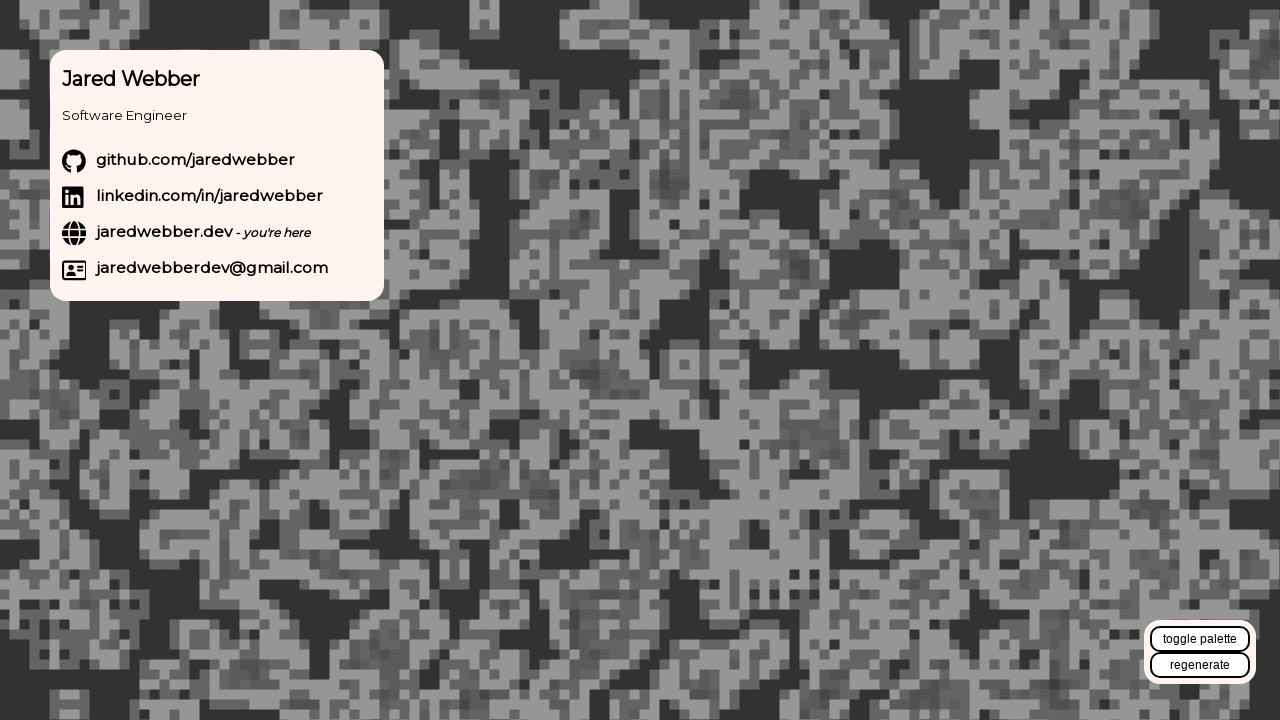